Tests selecting multiple values from a multi-select dropdown for hobbies.

Starting URL: https://freelance-learn-automation.vercel.app/signup

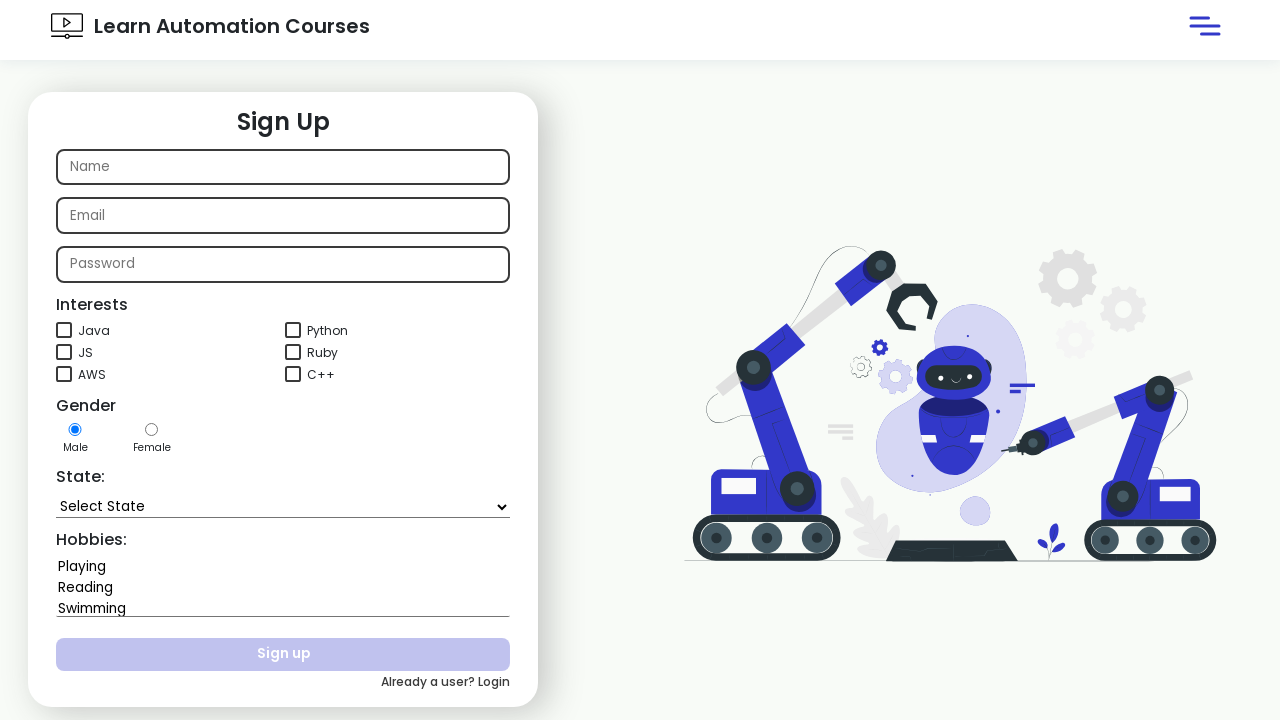

Selected multiple values 'Playing' and 'Swimming' from hobbies dropdown on #hobbies
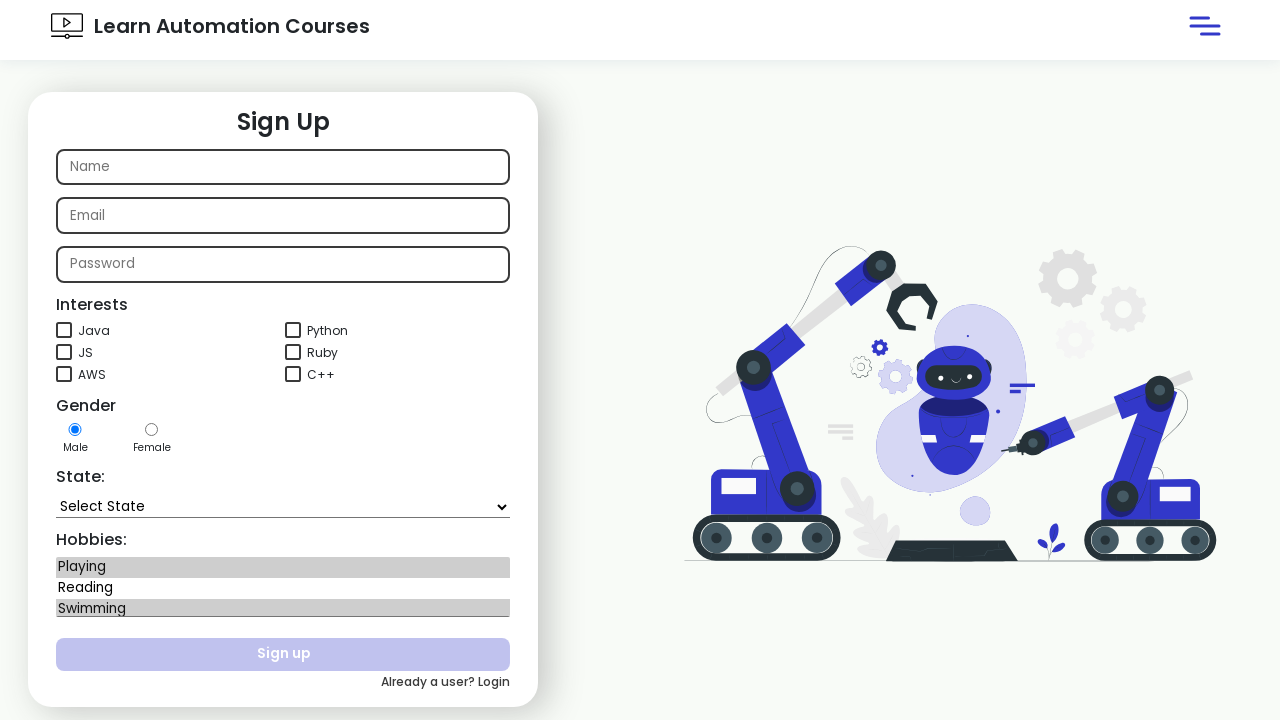

Waited 1000ms to see the selection
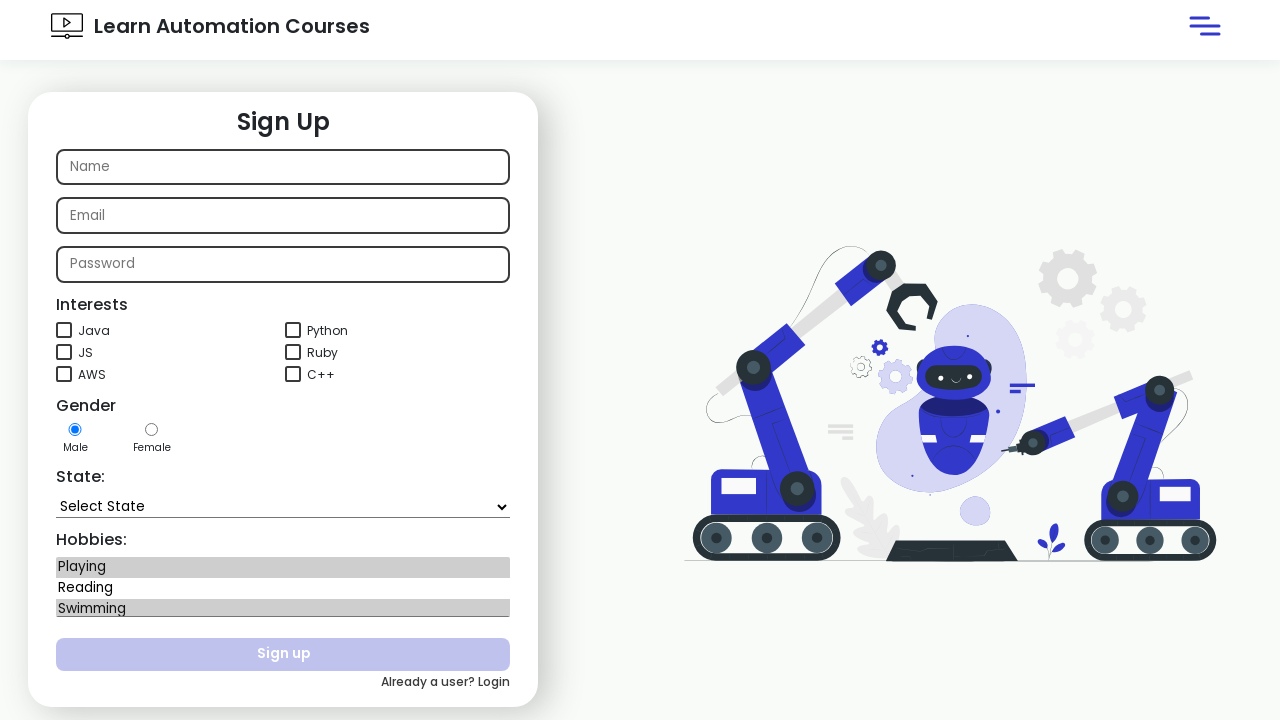

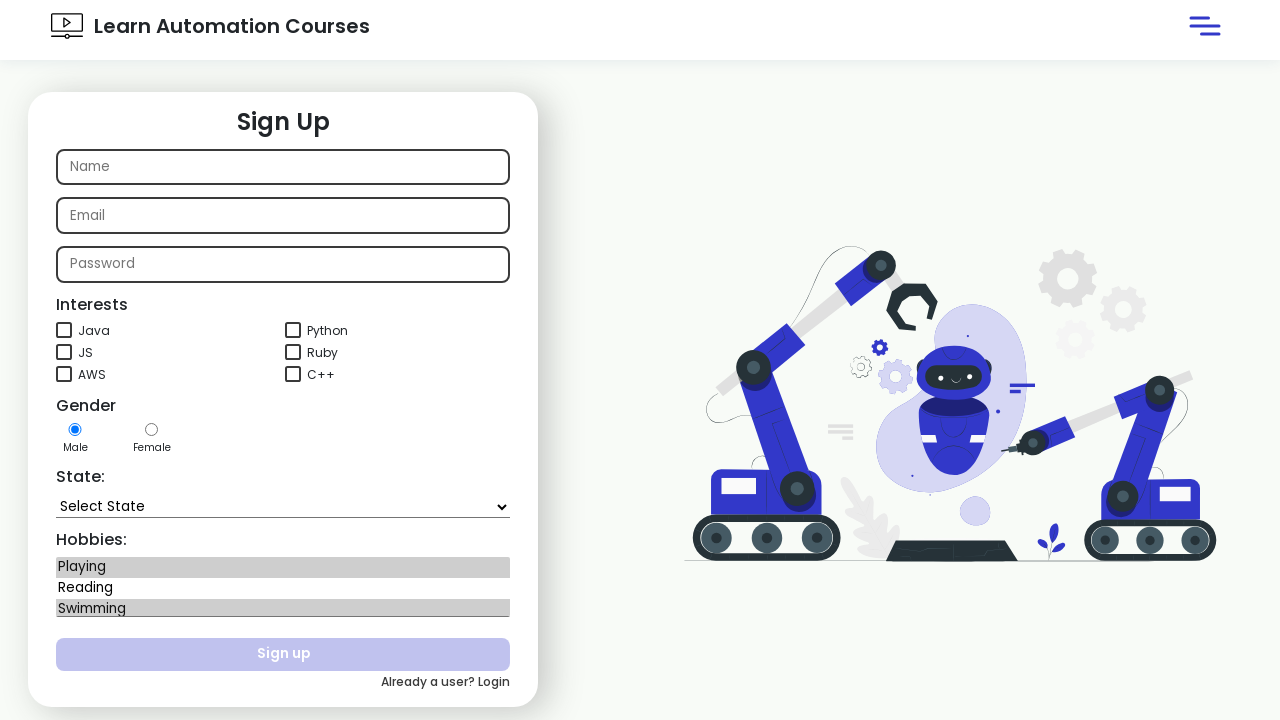